Navigates to a login page and retrieves the bounding box (position and dimensions) of the Login button element to verify it is visible and properly rendered on the page.

Starting URL: https://opensource-demo.orangehrmlive.com/web/index.php/auth/login

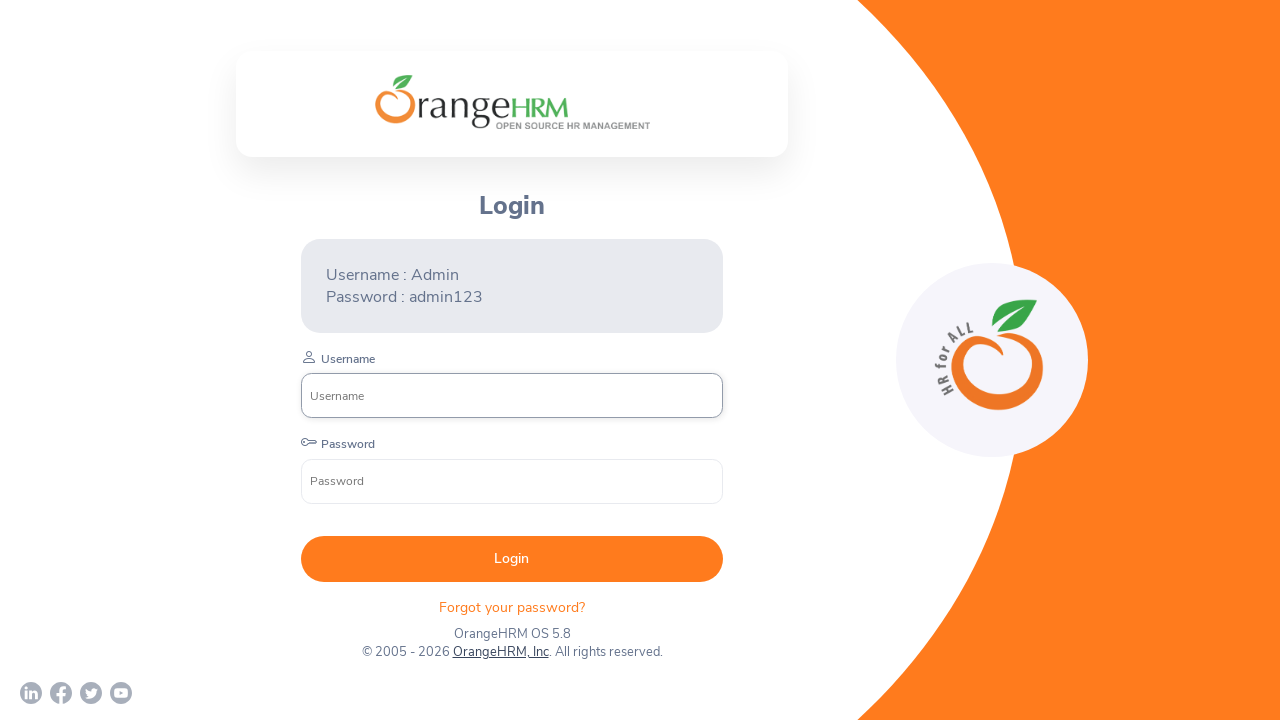

Login button became visible on the page
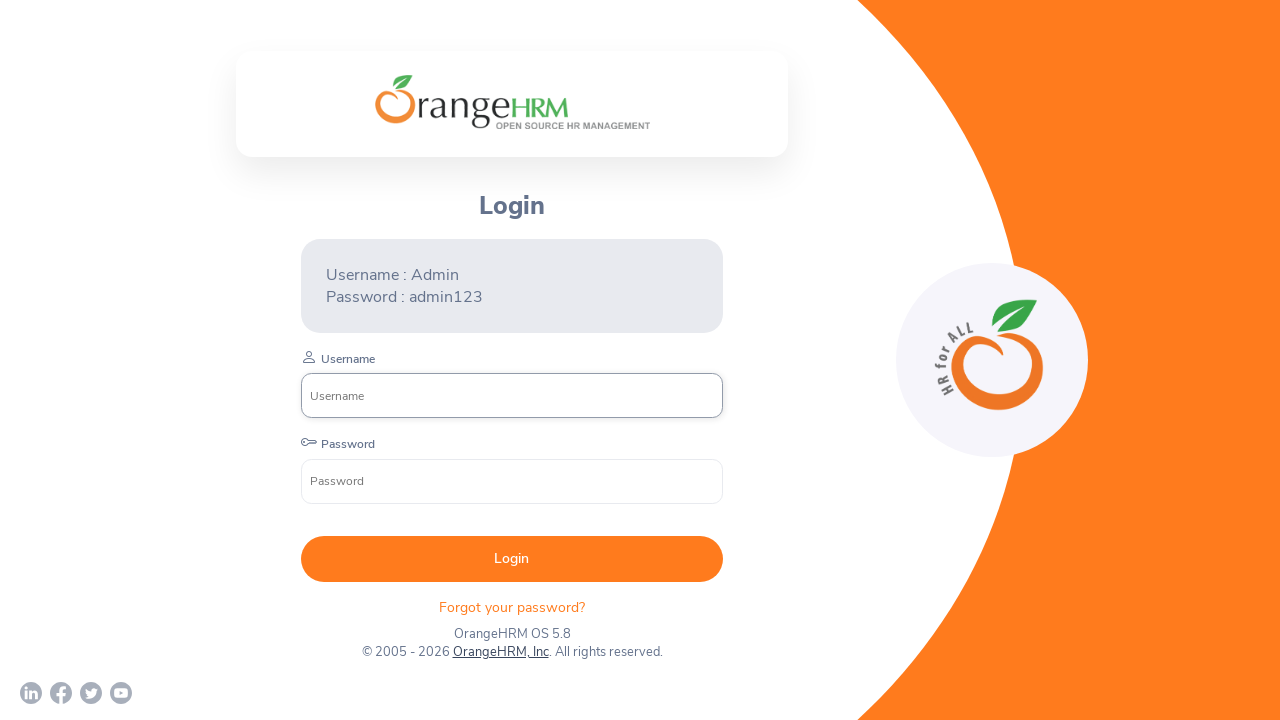

Retrieved bounding box of the Login button
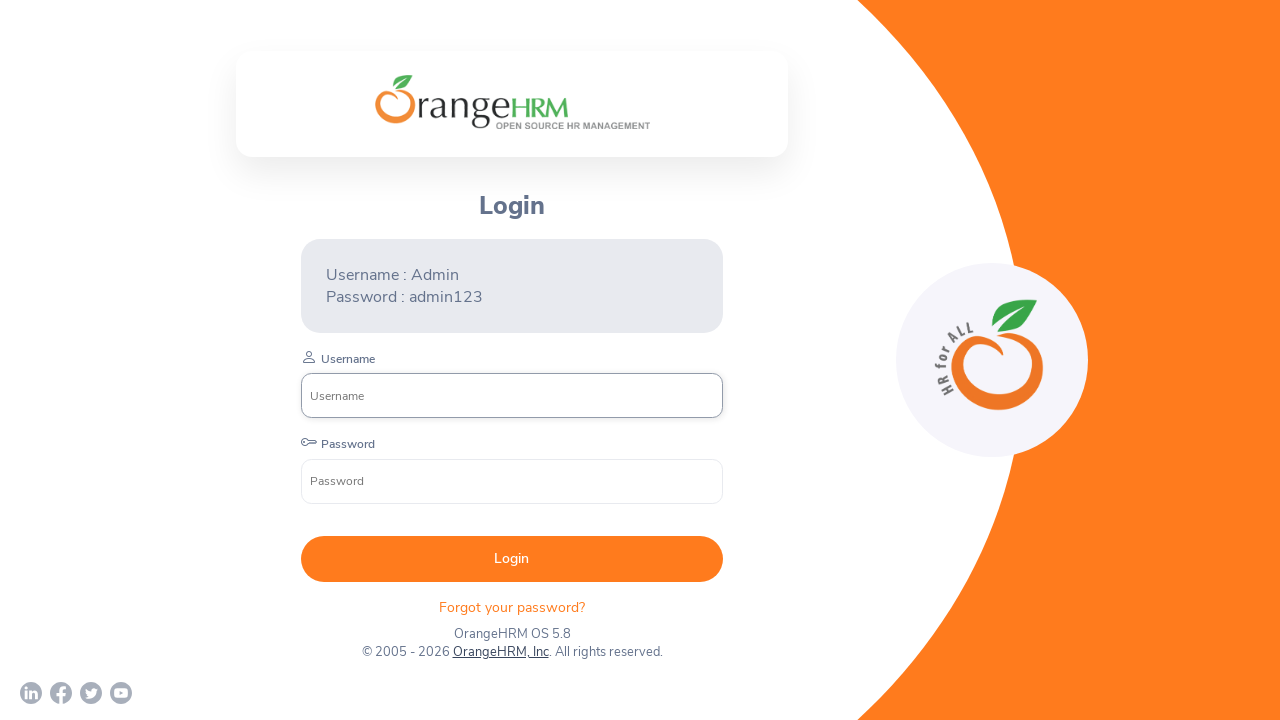

Asserted that bounding box is not None
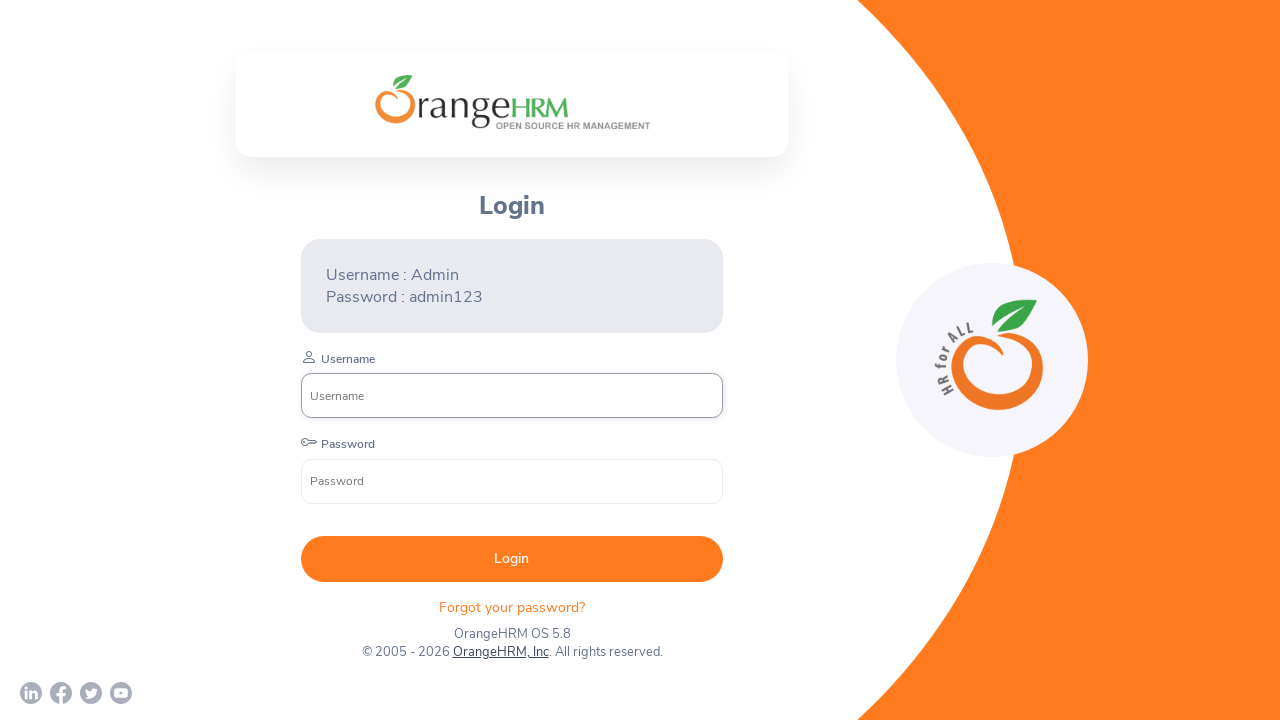

Asserted that Login button has positive width
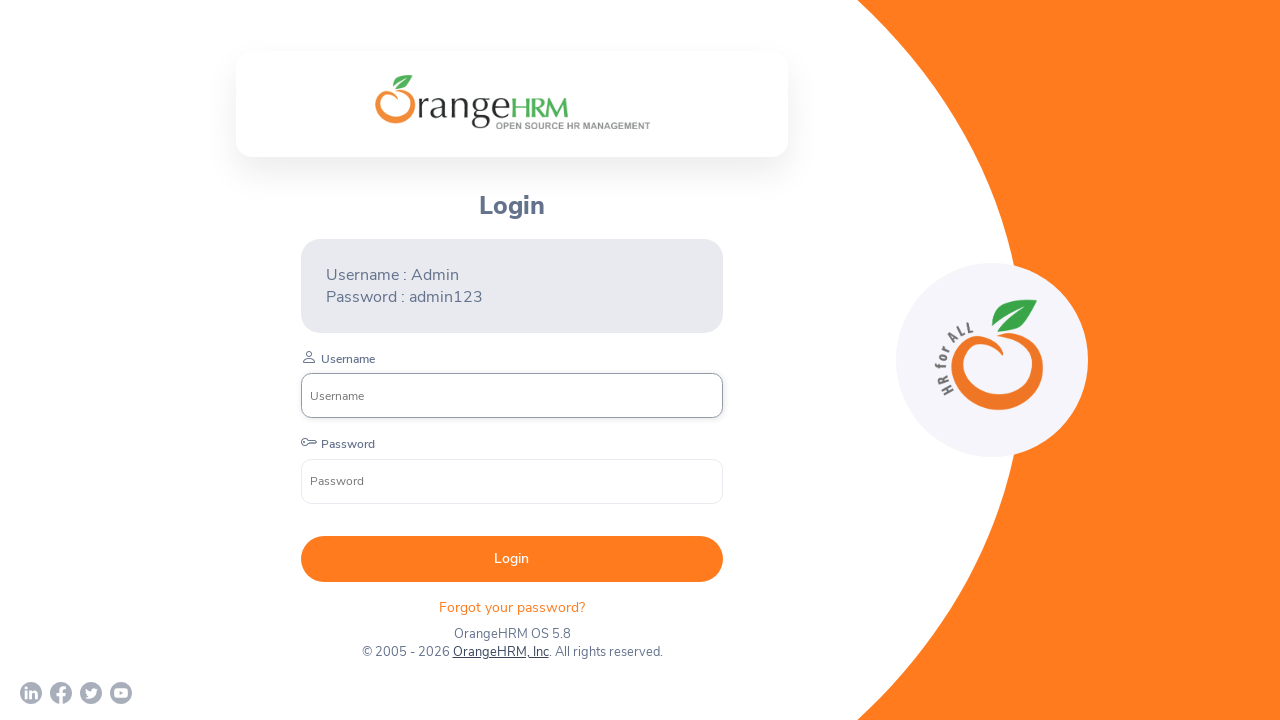

Asserted that Login button has positive height
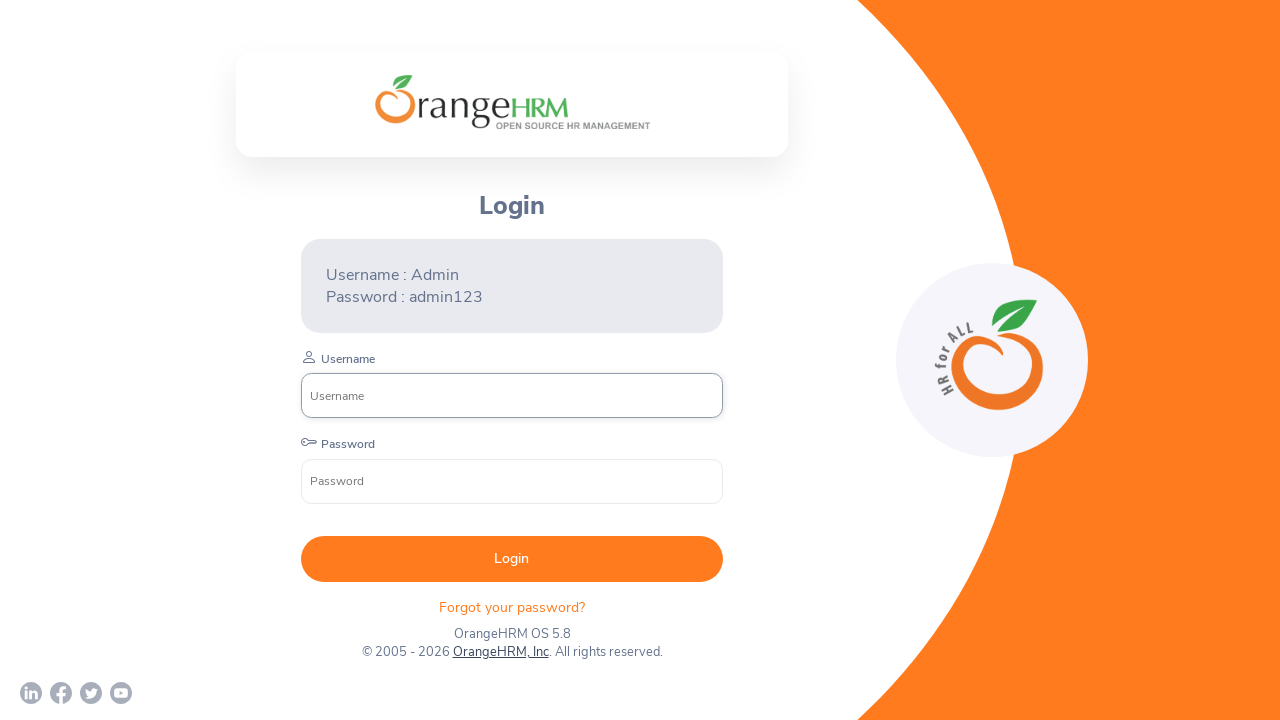

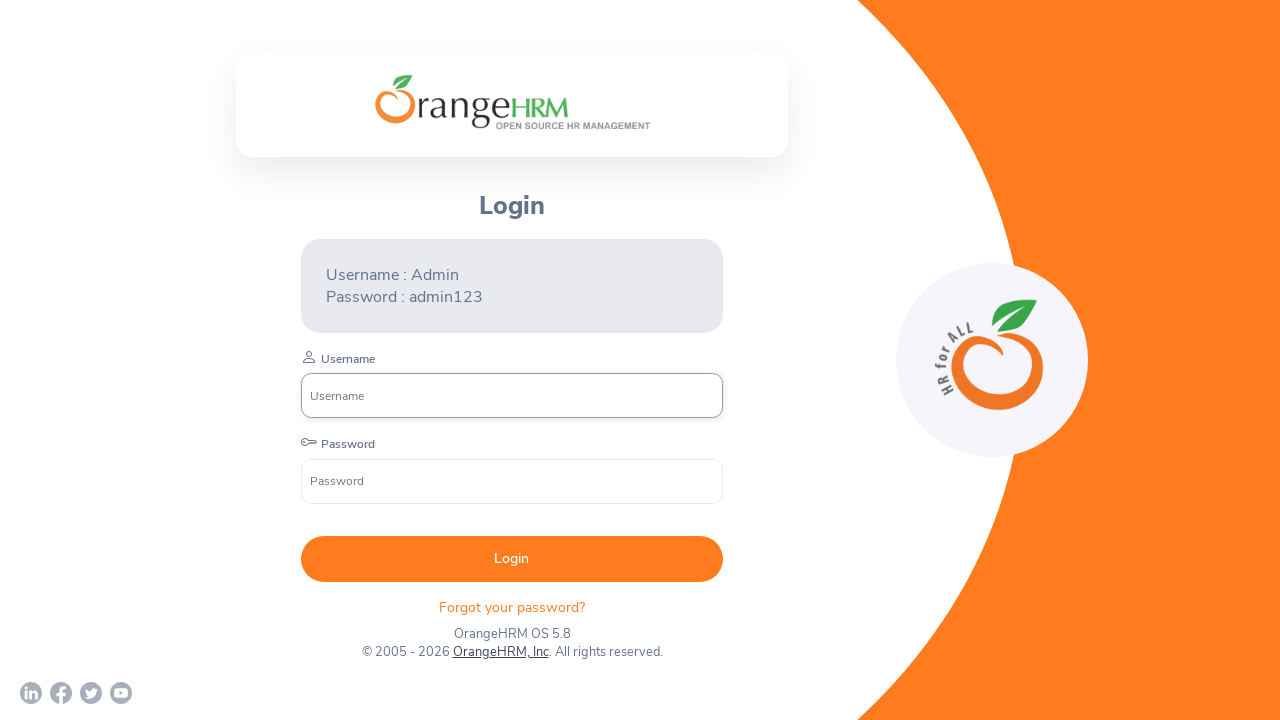